Tests window handling by clicking a link that opens a new tab, switching to the new tab, and verifying its title is "New Window"

Starting URL: https://the-internet.herokuapp.com/windows

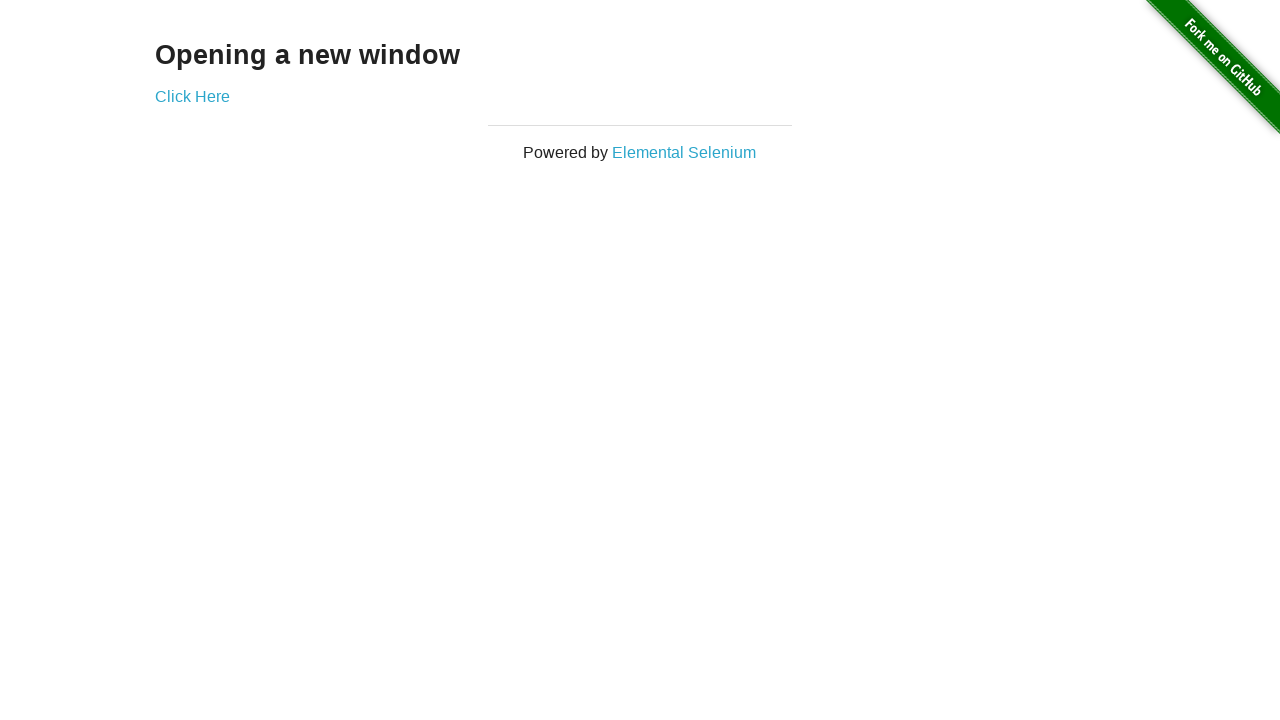

Navigated to the-internet.herokuapp.com/windows
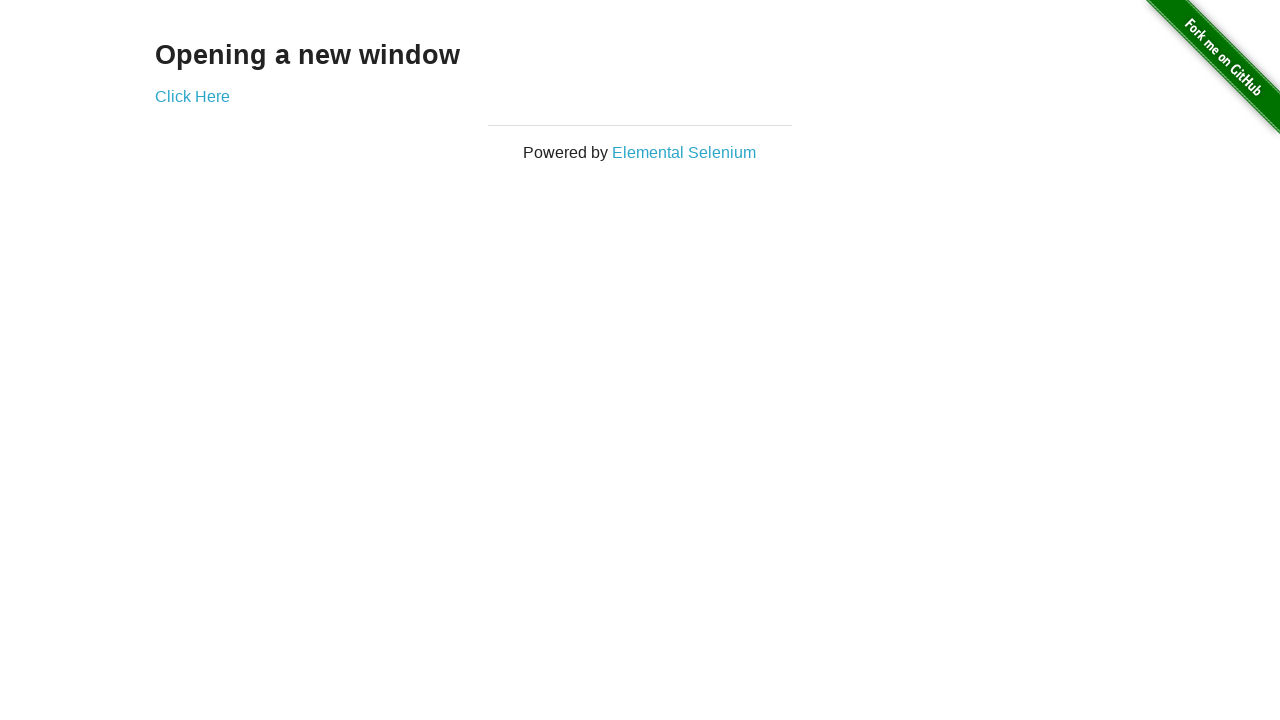

Clicked 'Click Here' link and new tab opened at (192, 96) on xpath=//*[text()='Click Here']
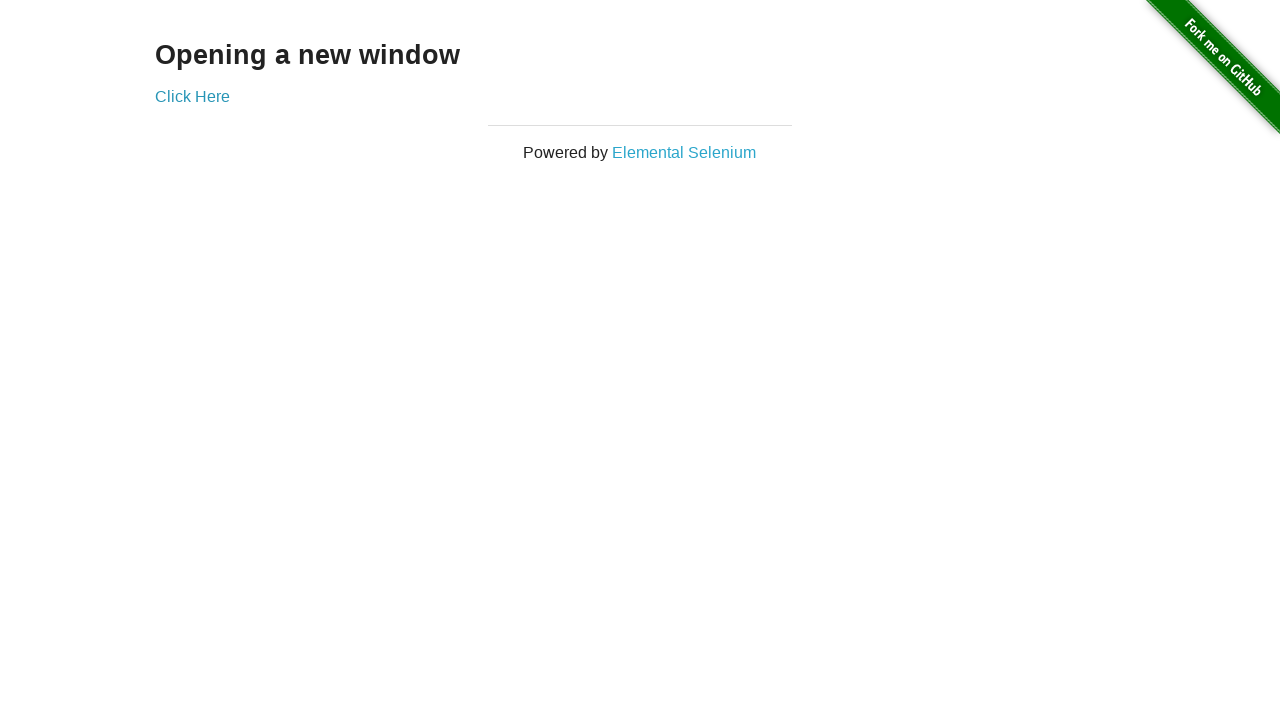

New tab finished loading
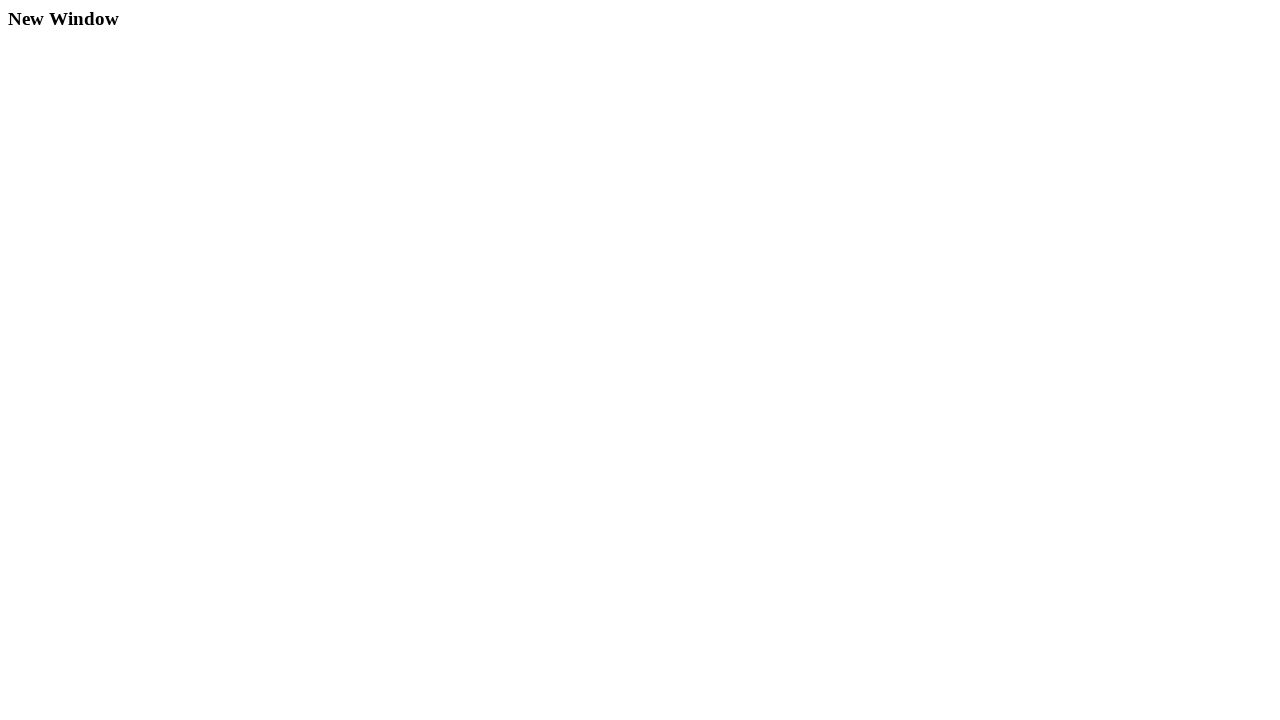

Verified new tab title is 'New Window'
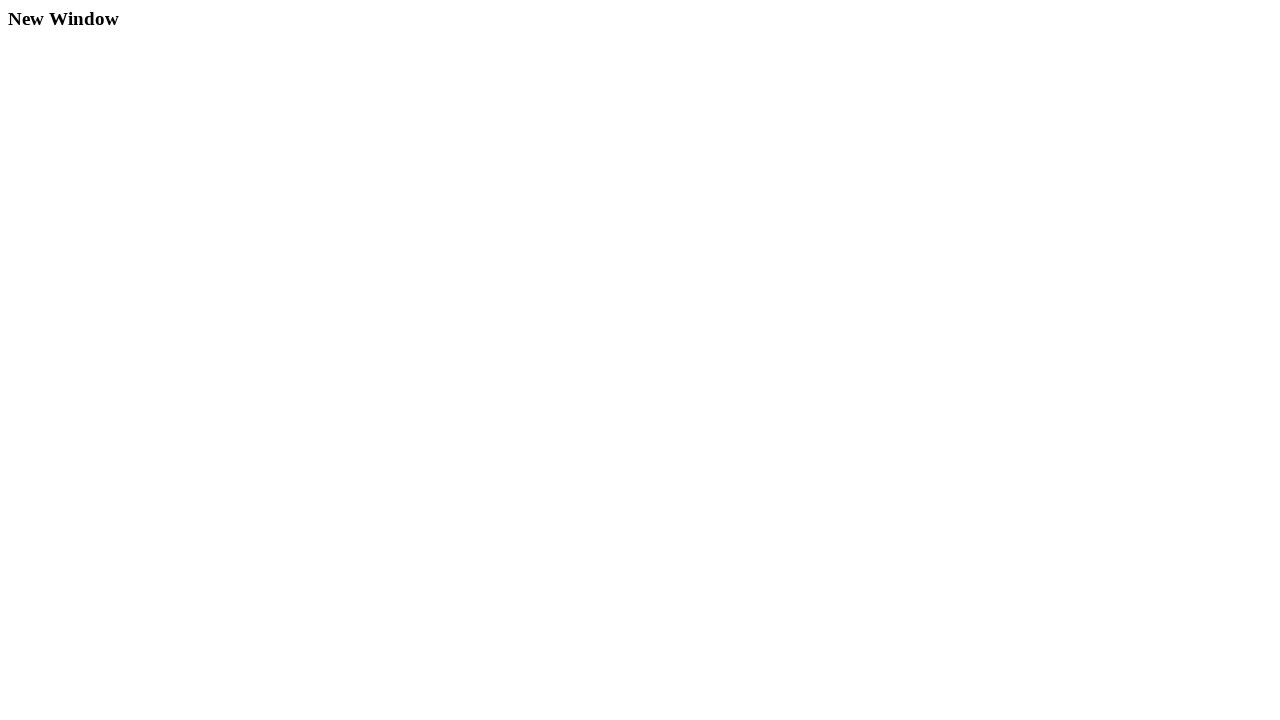

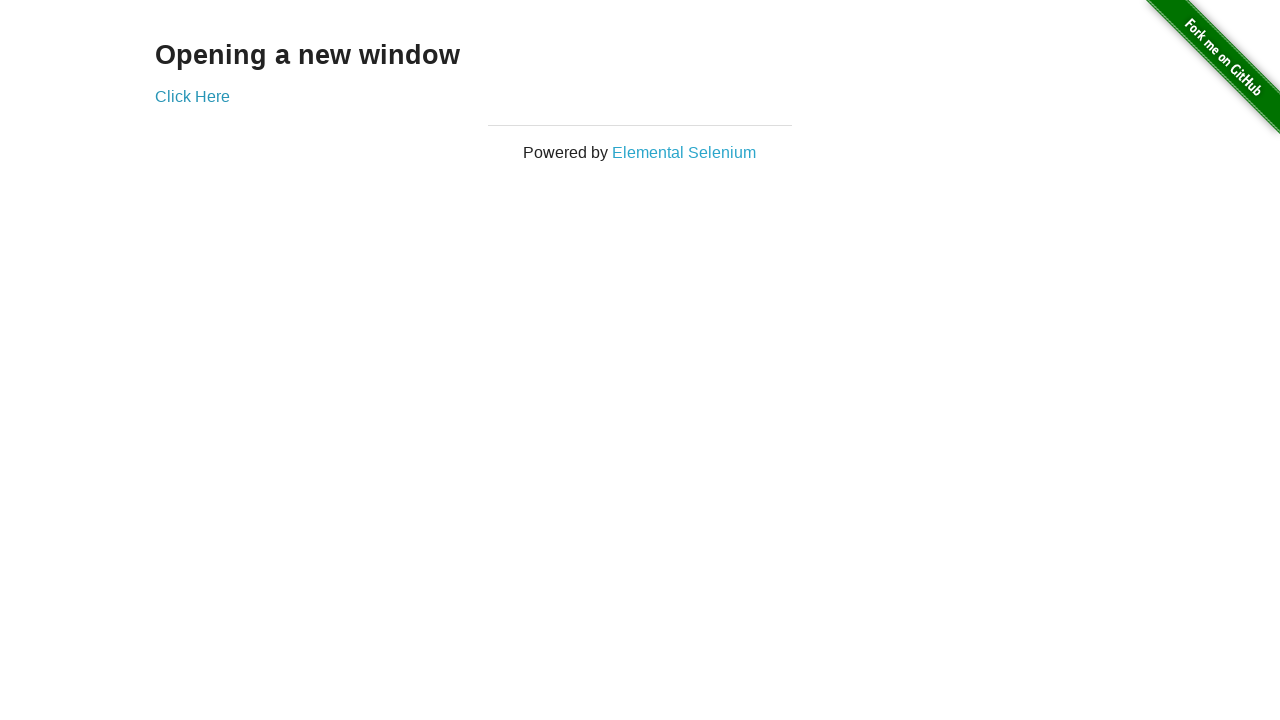